Tests the slow calculator's subtraction functionality by calculating 120 - 34 and verifying the result is 86

Starting URL: https://bonigarcia.dev/selenium-webdriver-java/slow-calculator.html

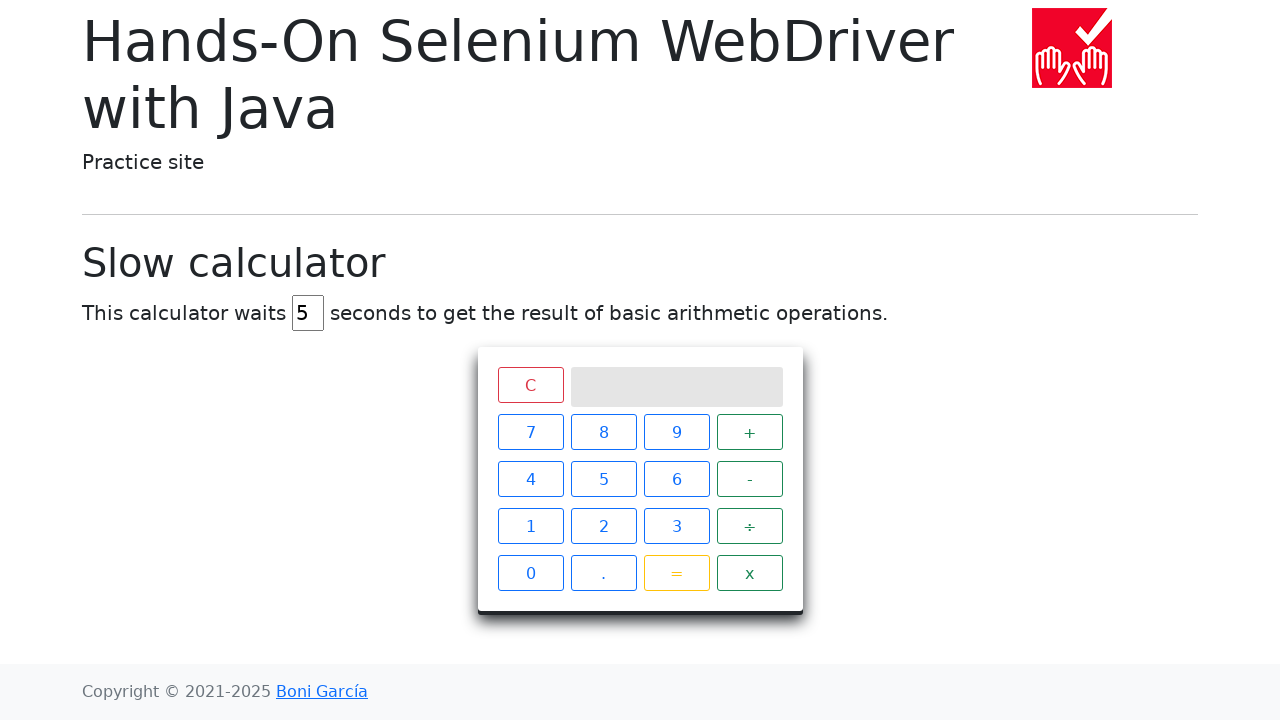

Navigated to slow calculator page
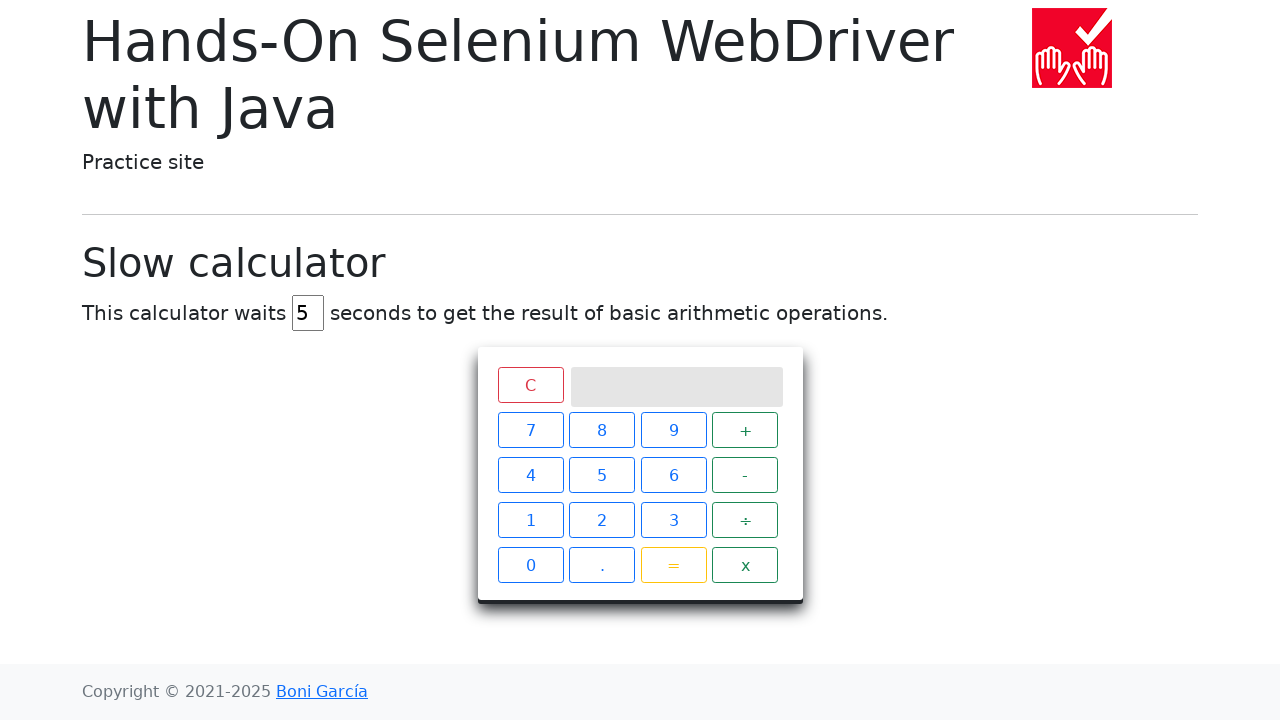

Clicked number 1 at (530, 526) on xpath=//div[@class='keys']/span[text()='1']
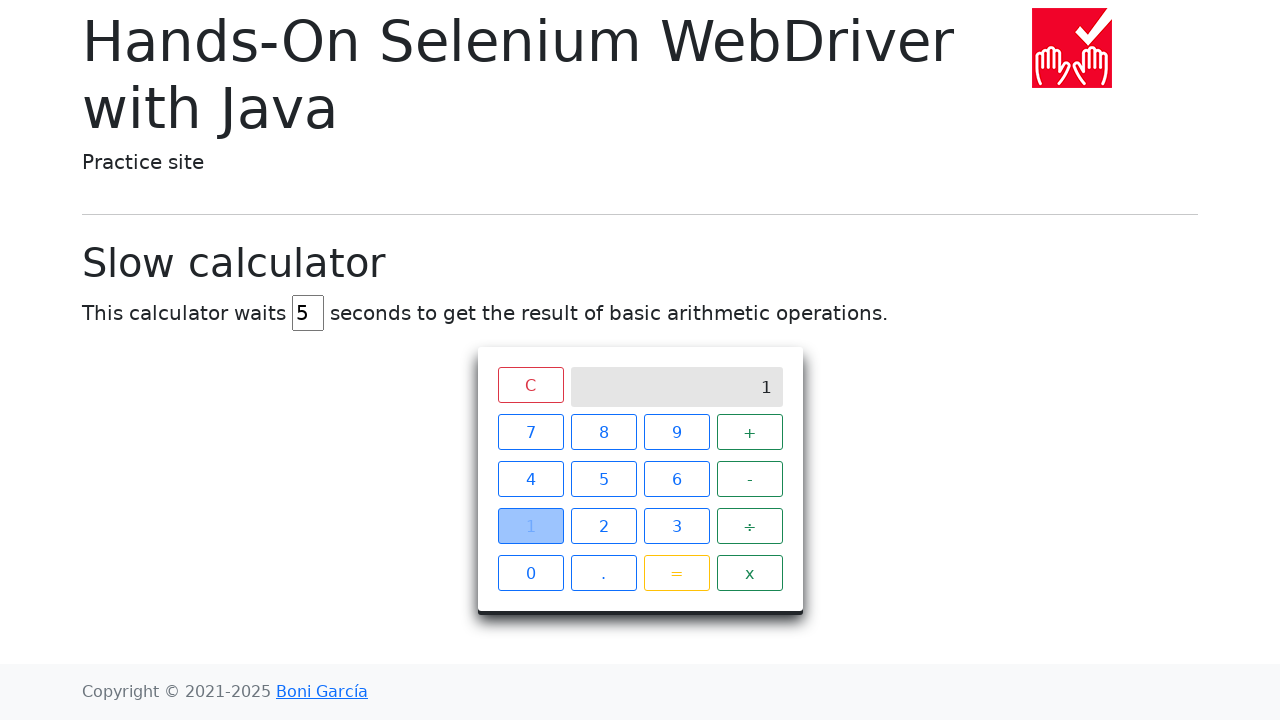

Clicked number 2 at (604, 526) on xpath=//div[@class='keys']/span[text()='2']
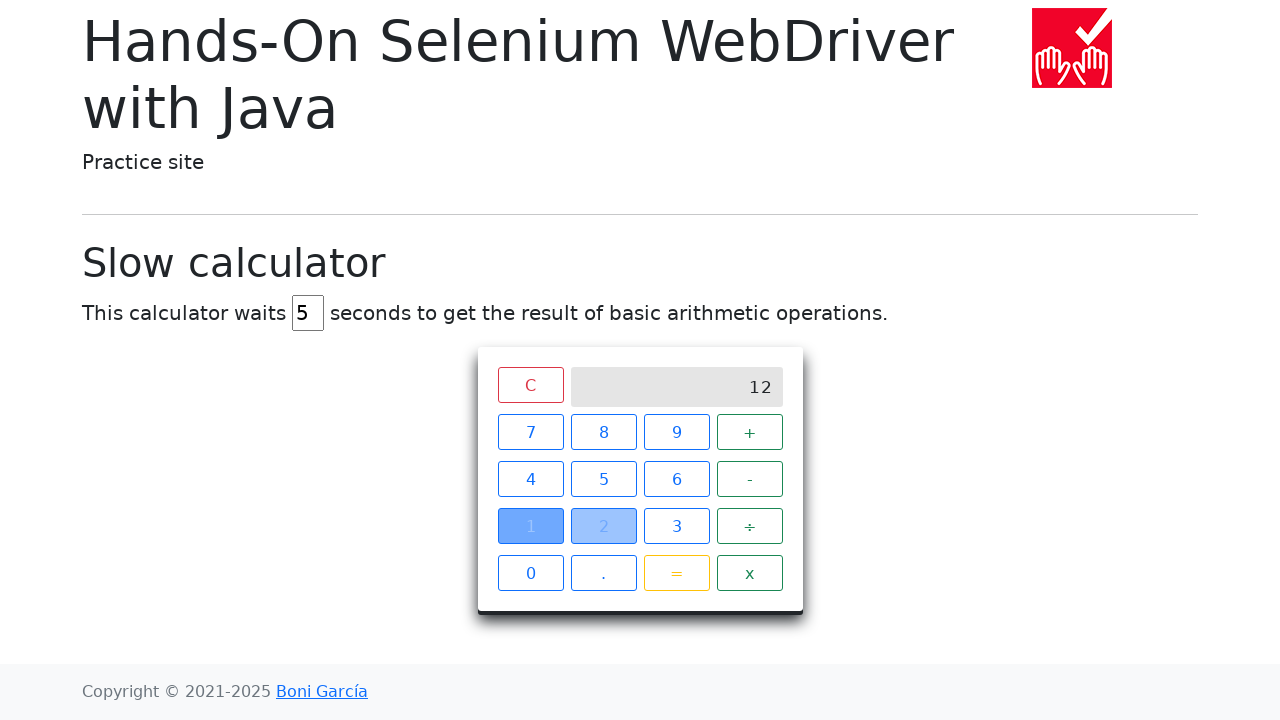

Clicked number 0 to complete 120 at (530, 573) on xpath=//div[@class='keys']/span[text()='0']
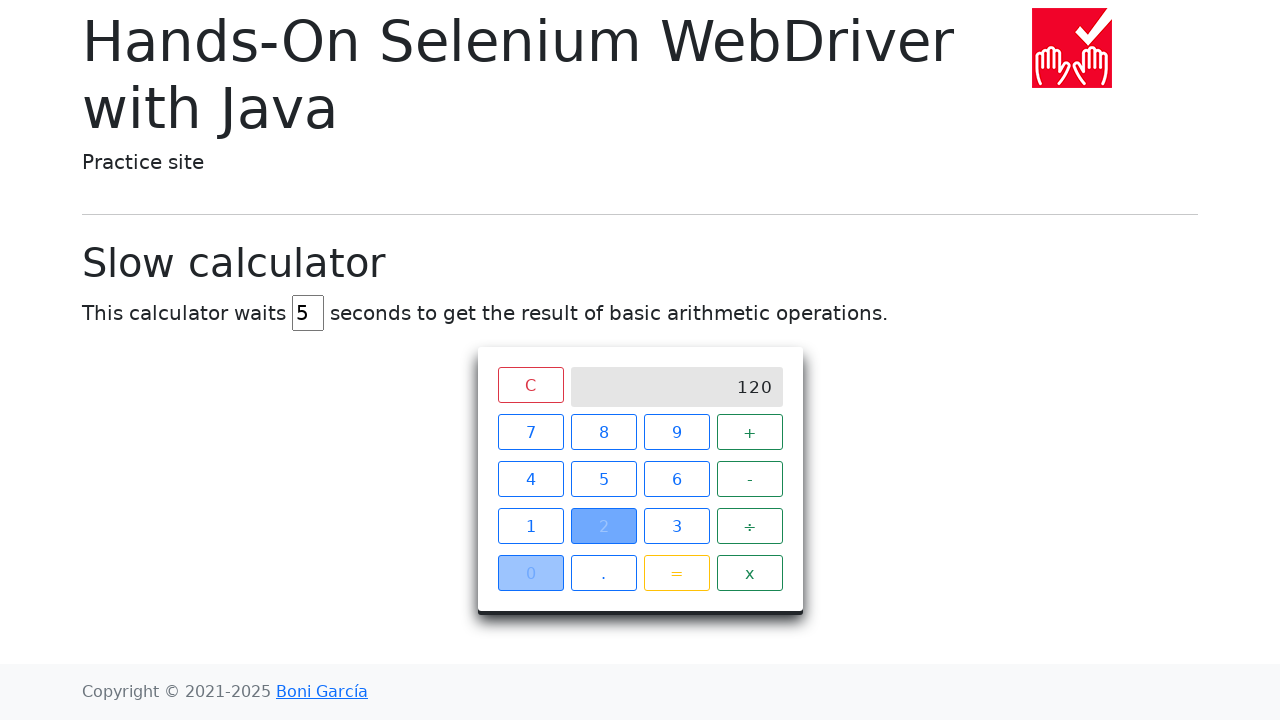

Clicked minus operator at (750, 479) on xpath=//div[@class='keys']/span[text()='-']
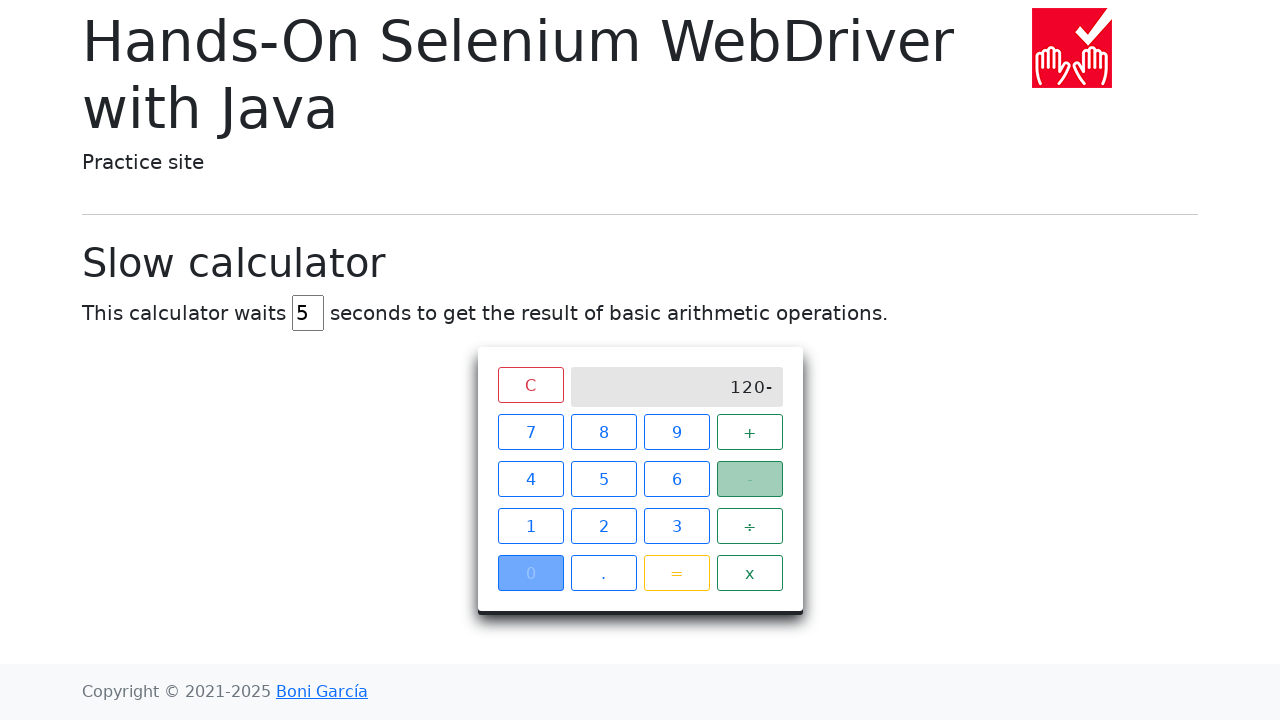

Clicked number 3 at (676, 526) on xpath=//div[@class='keys']/span[text()='3']
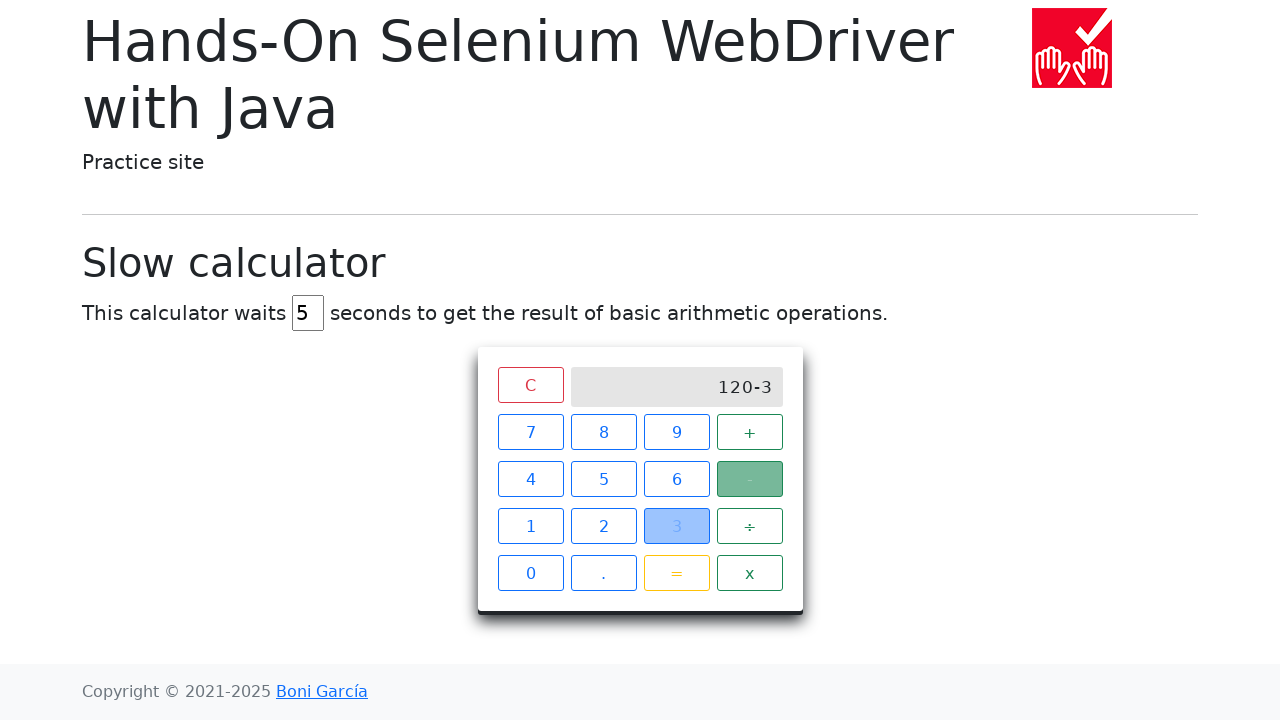

Clicked number 4 to complete 34 at (530, 479) on xpath=//div[@class='keys']/span[text()='4']
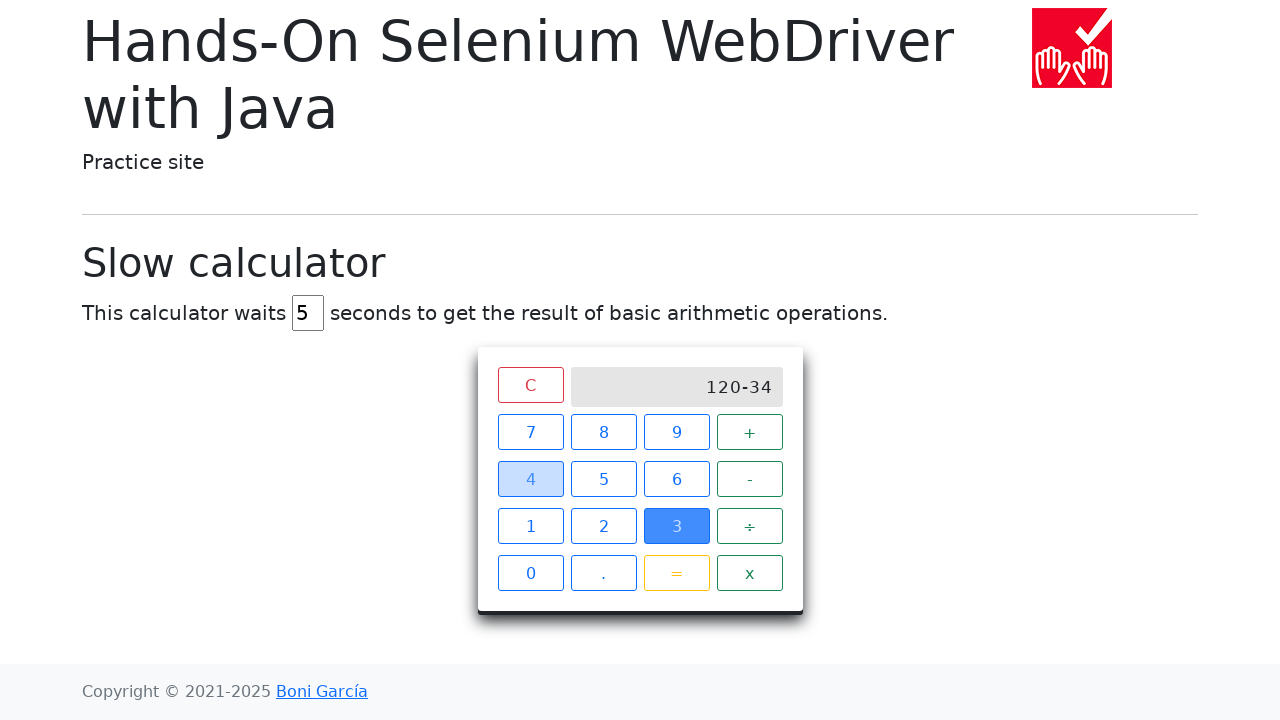

Clicked equals button to calculate 120 - 34 at (676, 573) on xpath=//div[@class='keys']/span[text()='=']
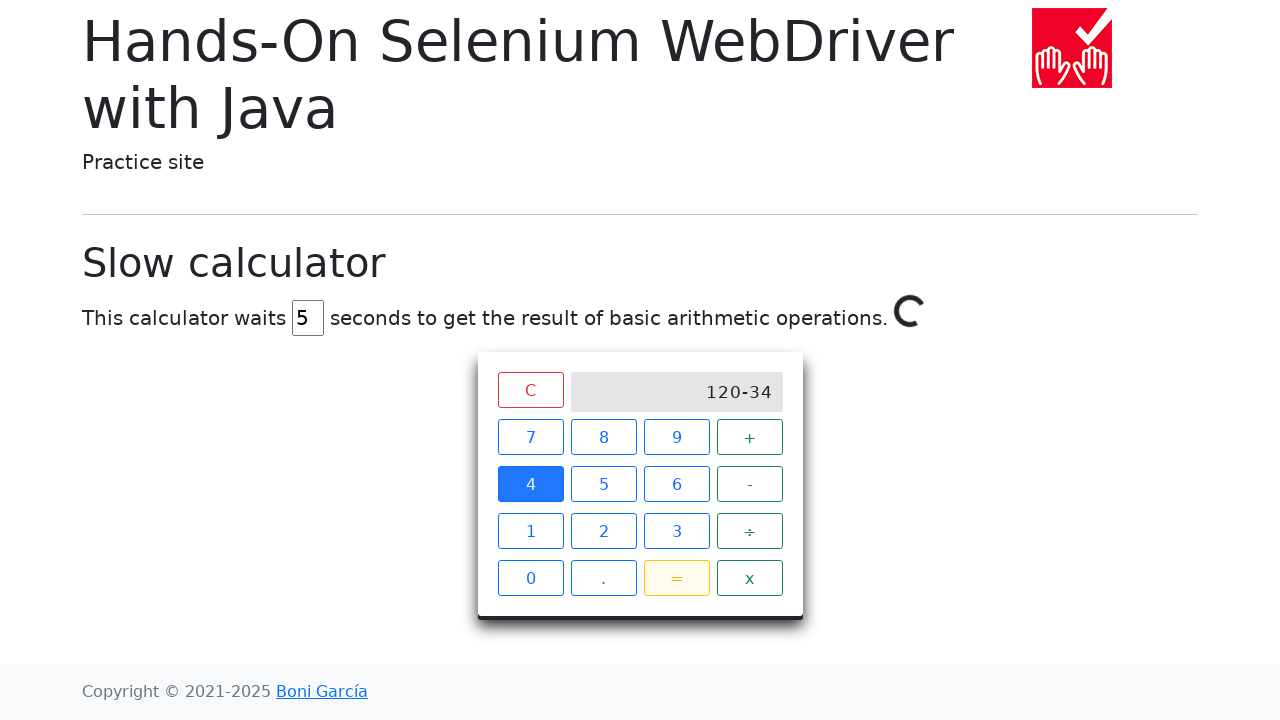

Verified calculation result is 86
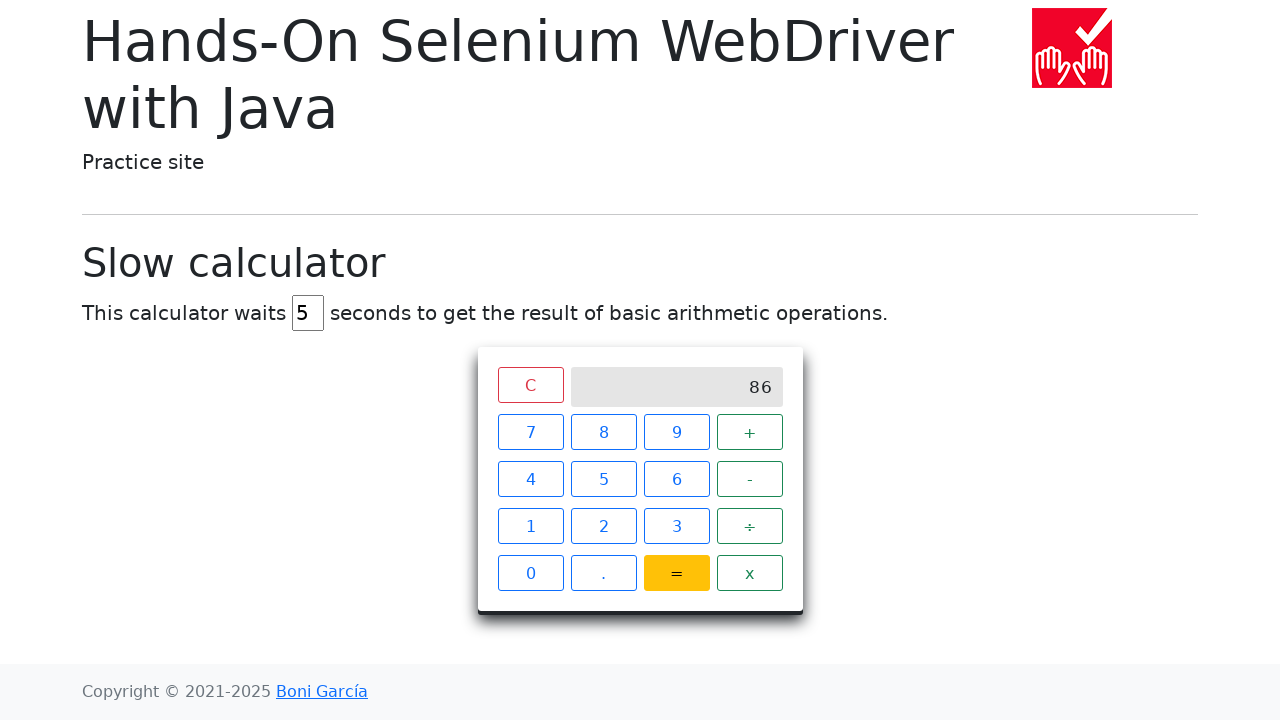

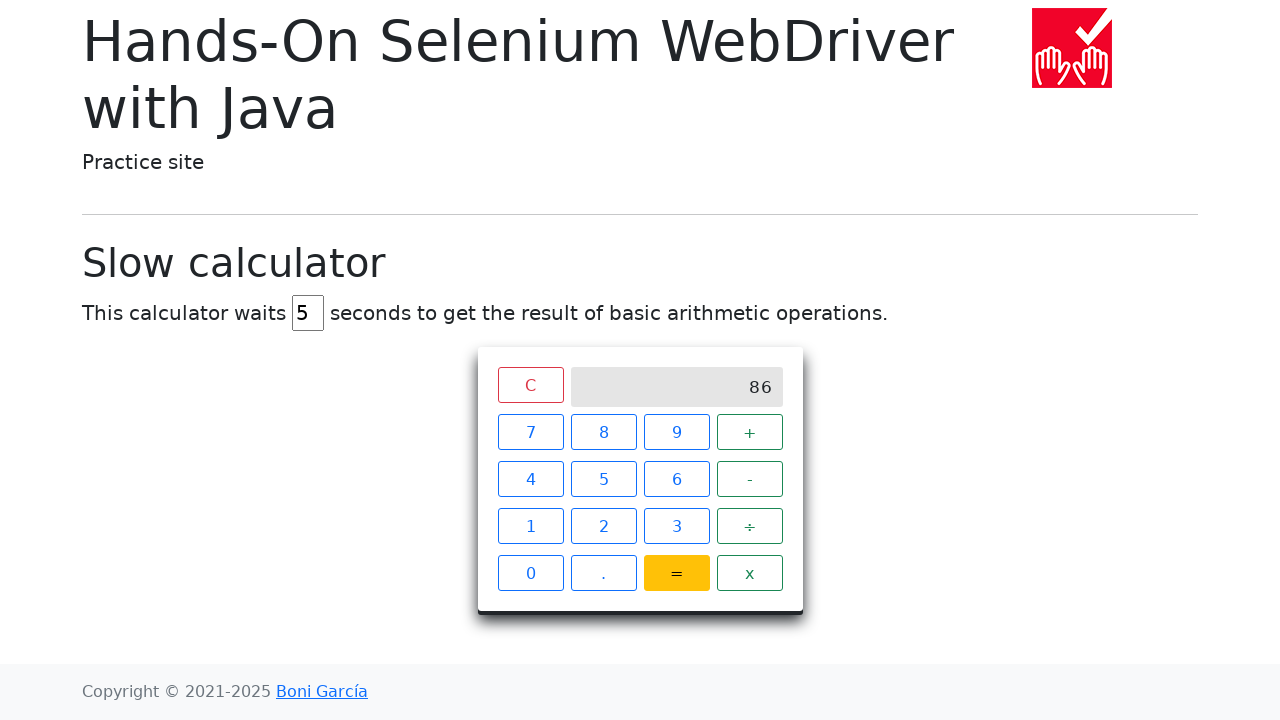